Verifies that the OrangeHRM homepage title is correct

Starting URL: https://opensource-demo.orangehrmlive.com/

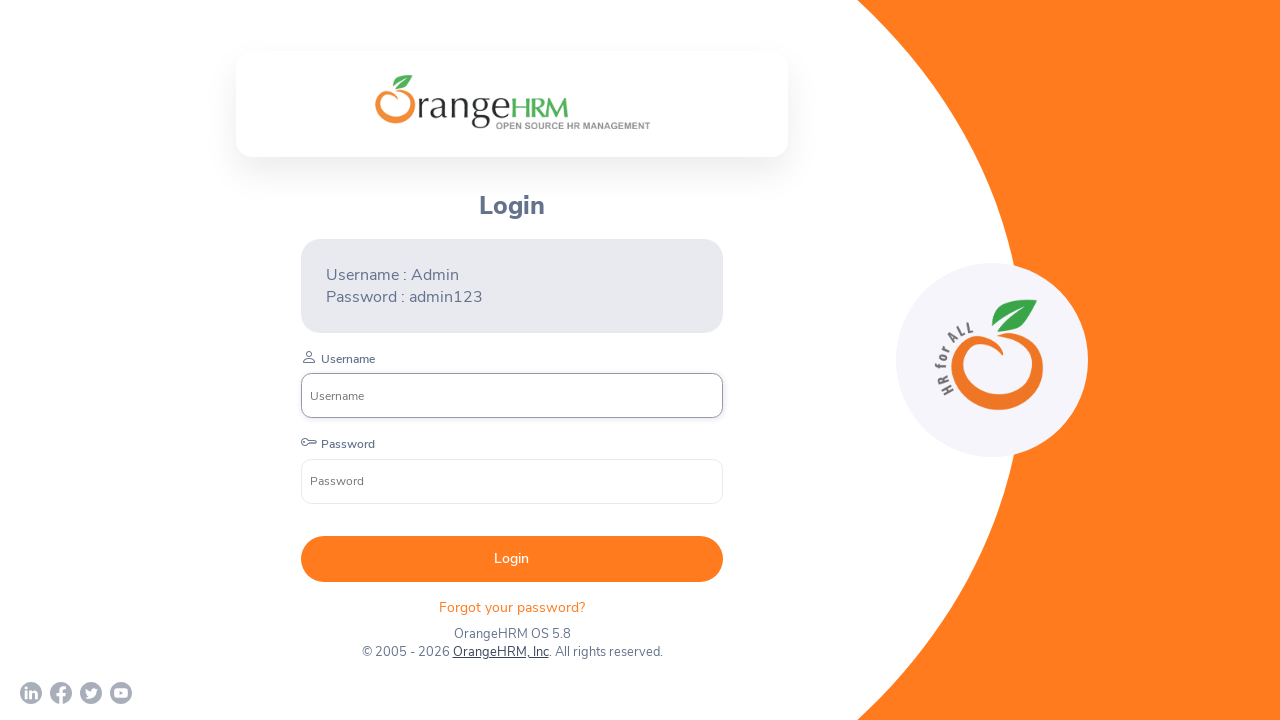

Navigated to OrangeHRM homepage
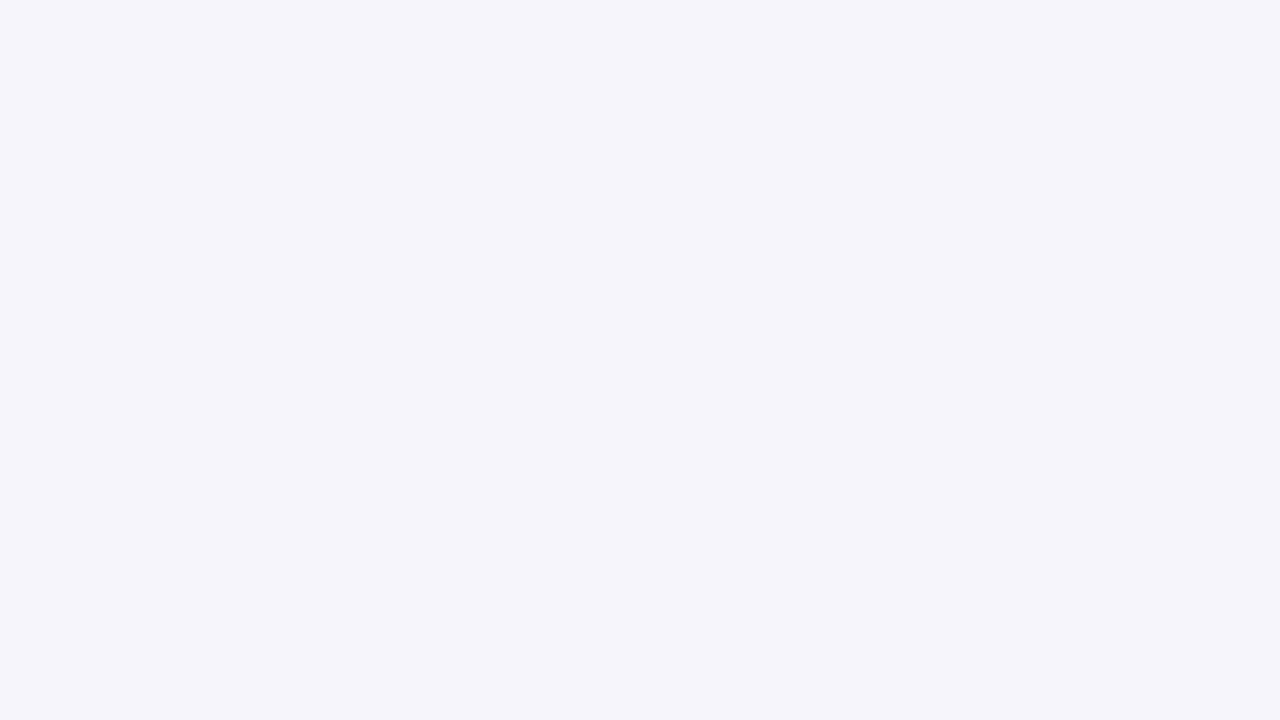

Verified that homepage title is 'OrangeHRM'
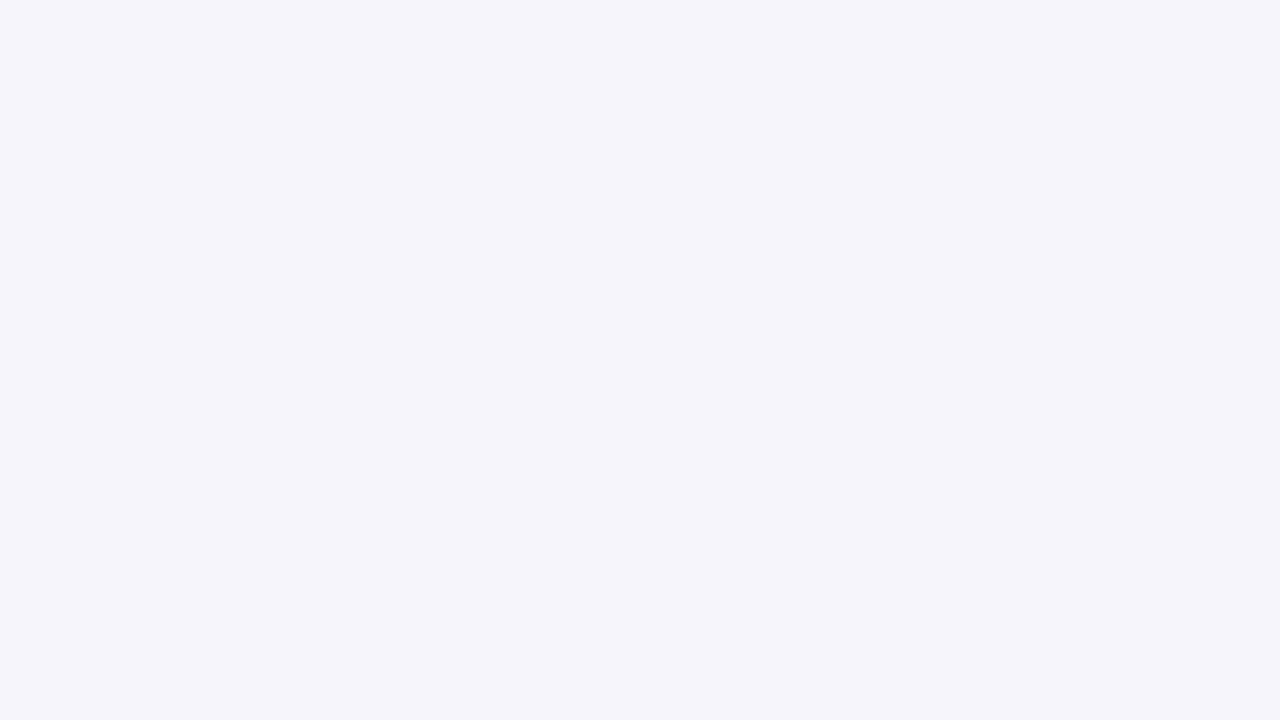

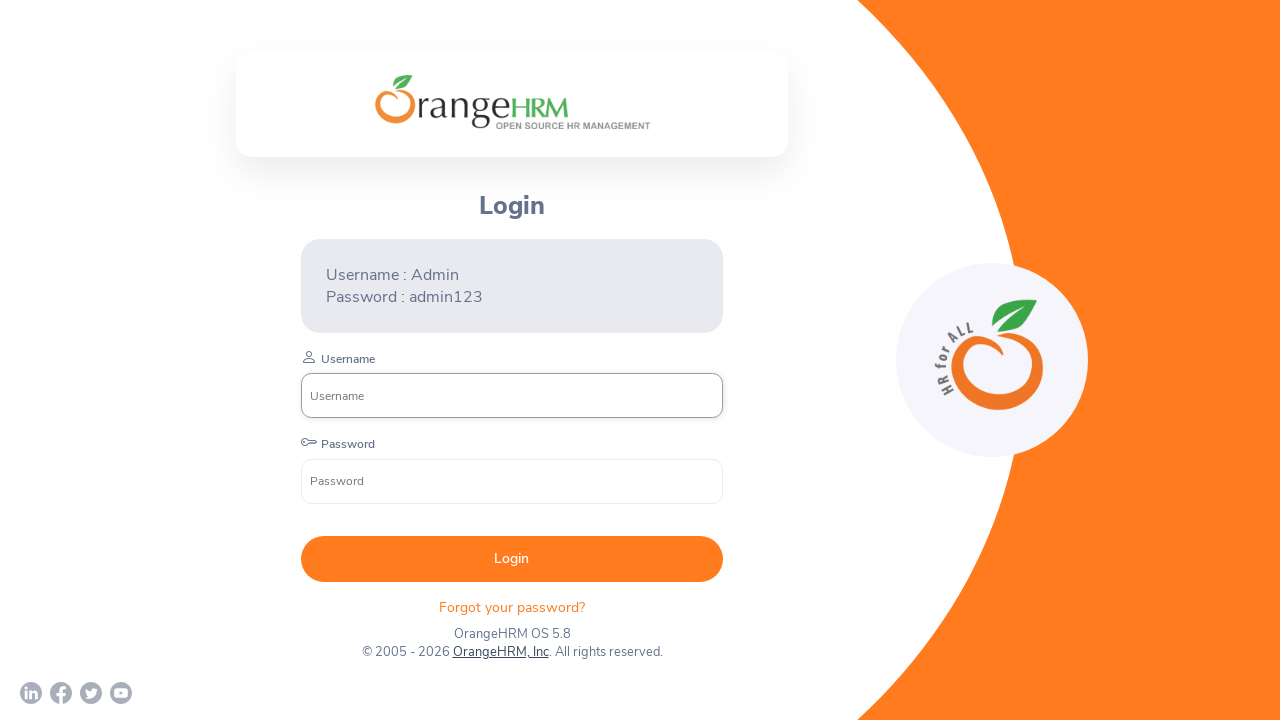